Opens the Selenium downloads page, maximizes the browser window, waits briefly, then minimizes the window to test basic window management functionality.

Starting URL: https://www.selenium.dev/downloads/

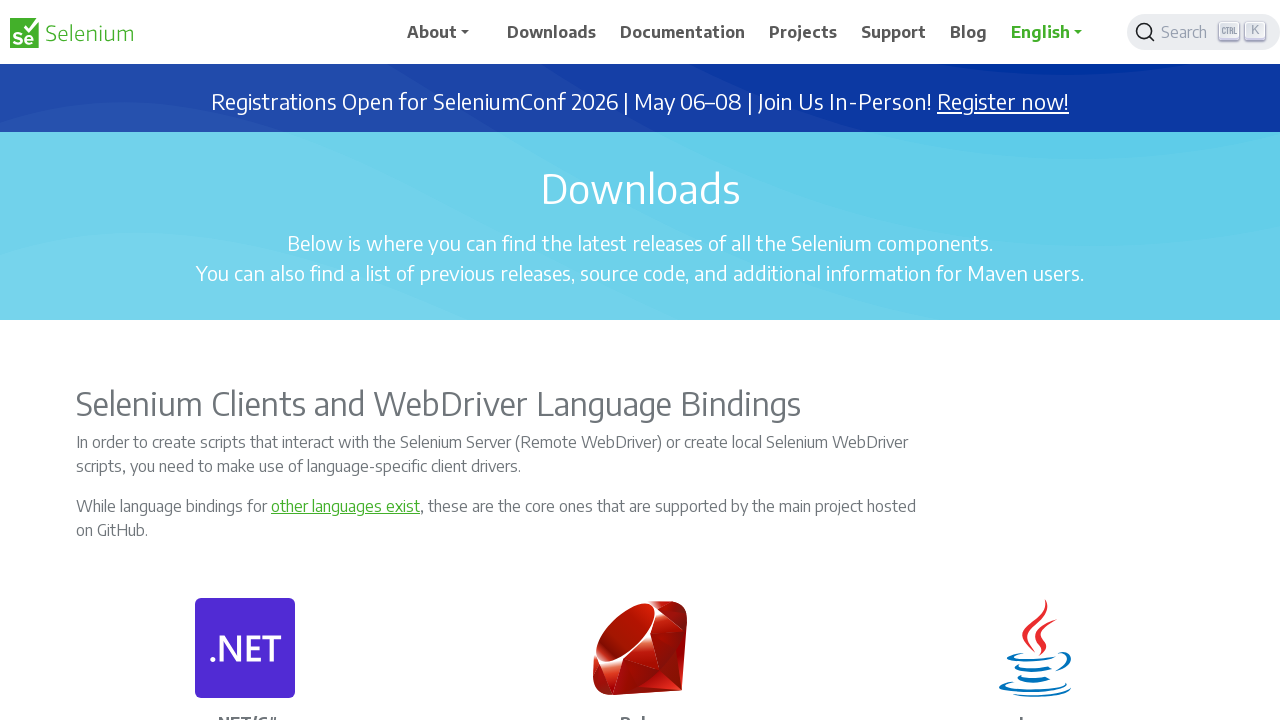

Navigated to Selenium downloads page
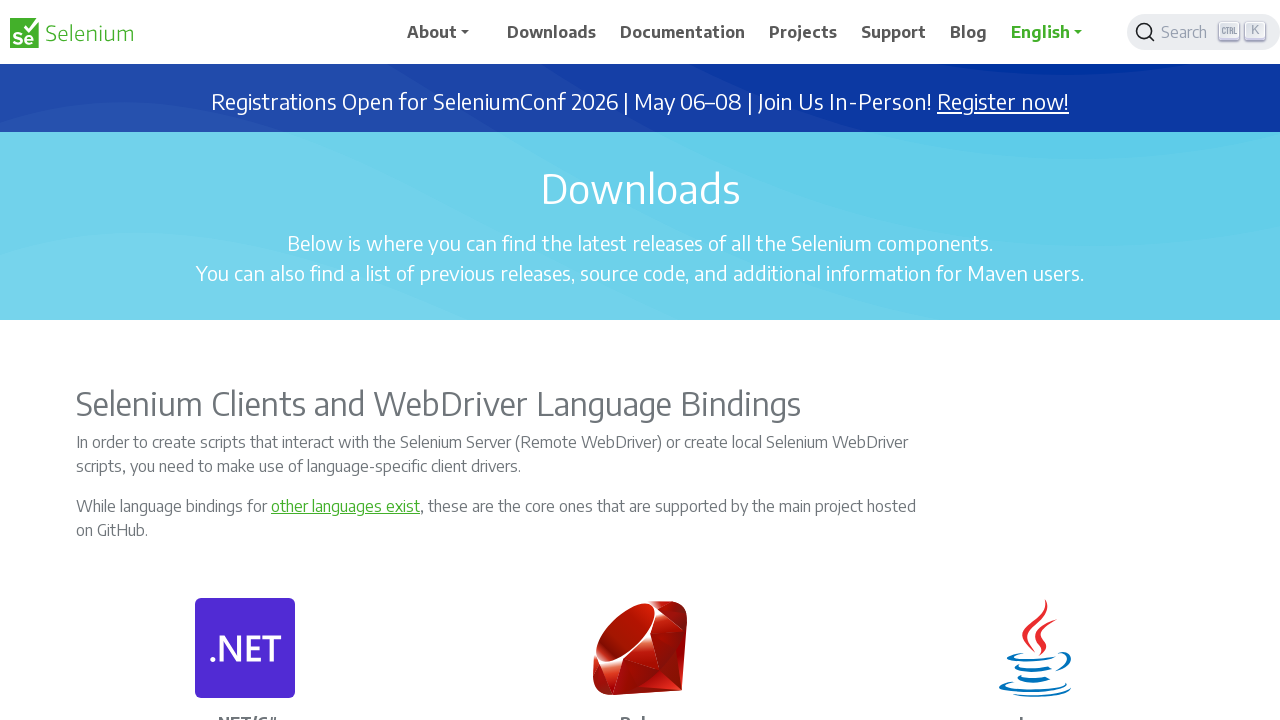

Maximized browser window to 1920x1080
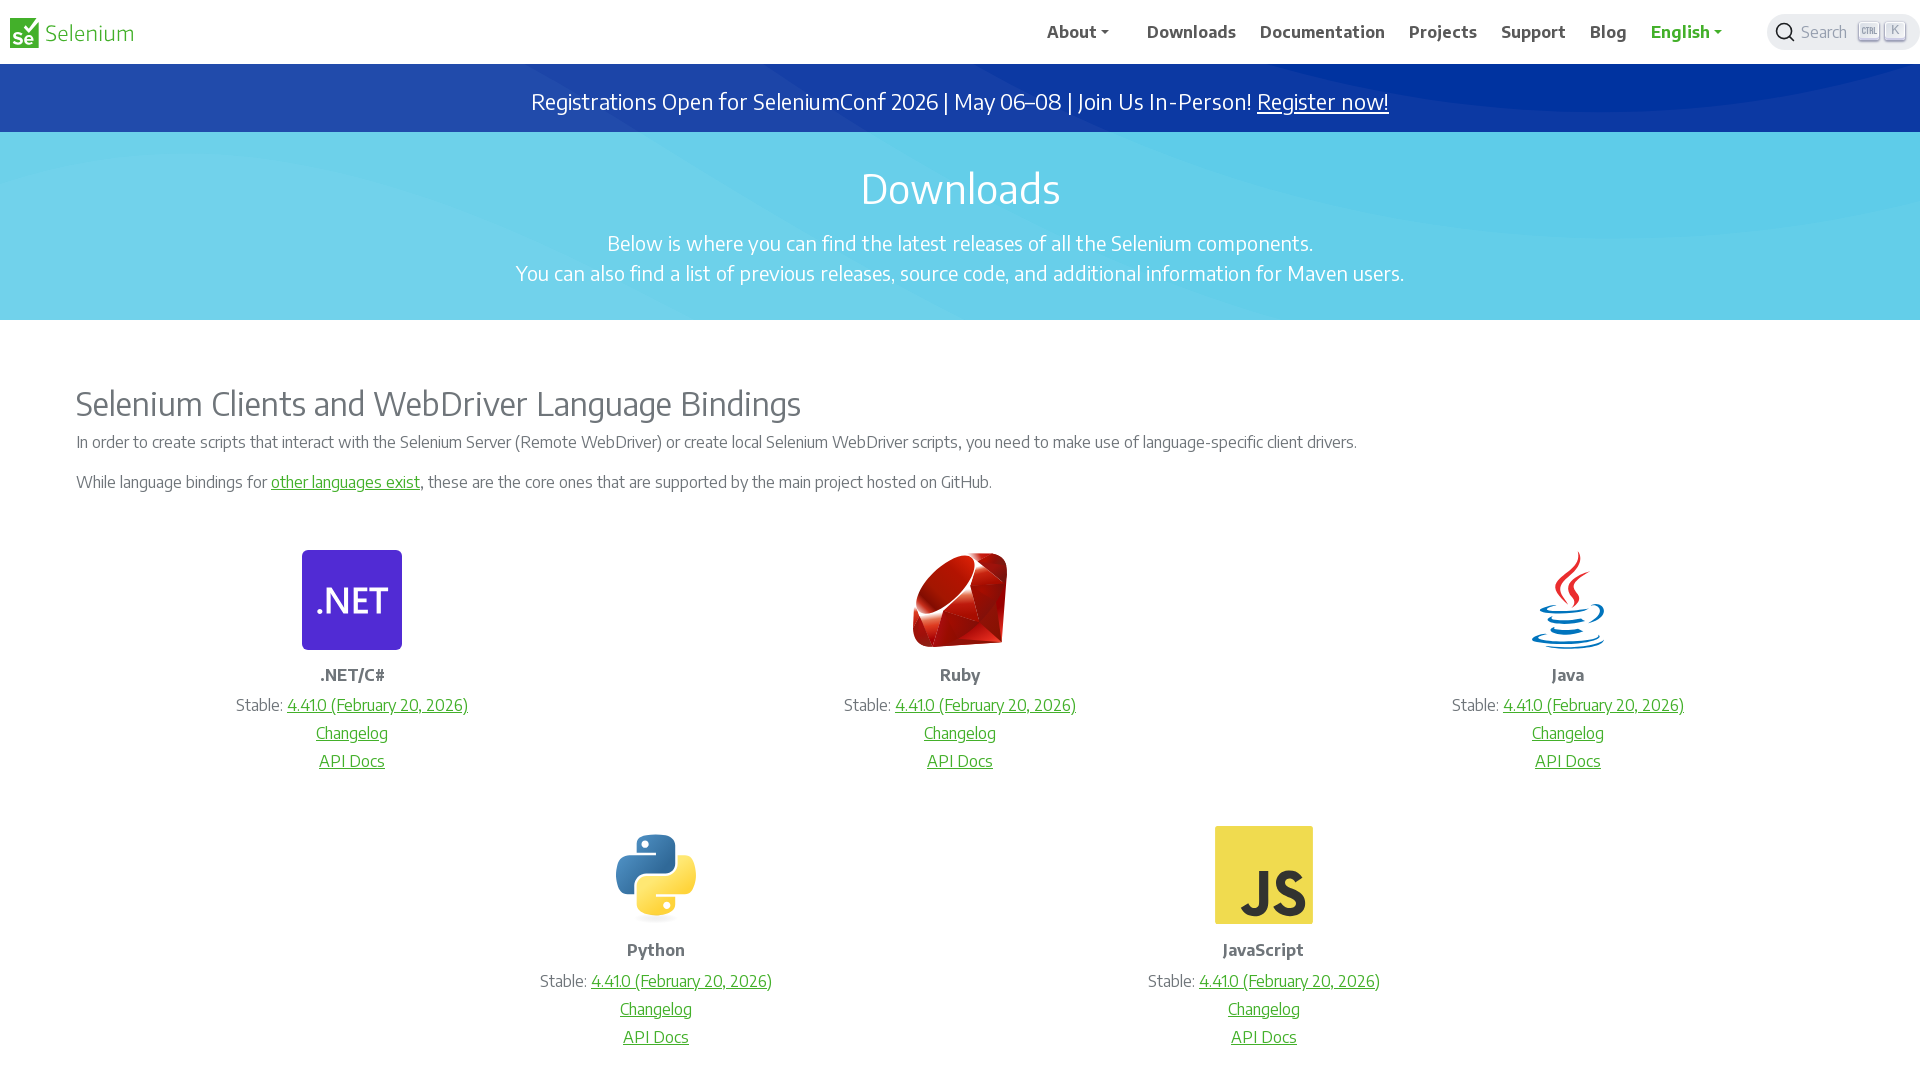

Page DOM content loaded
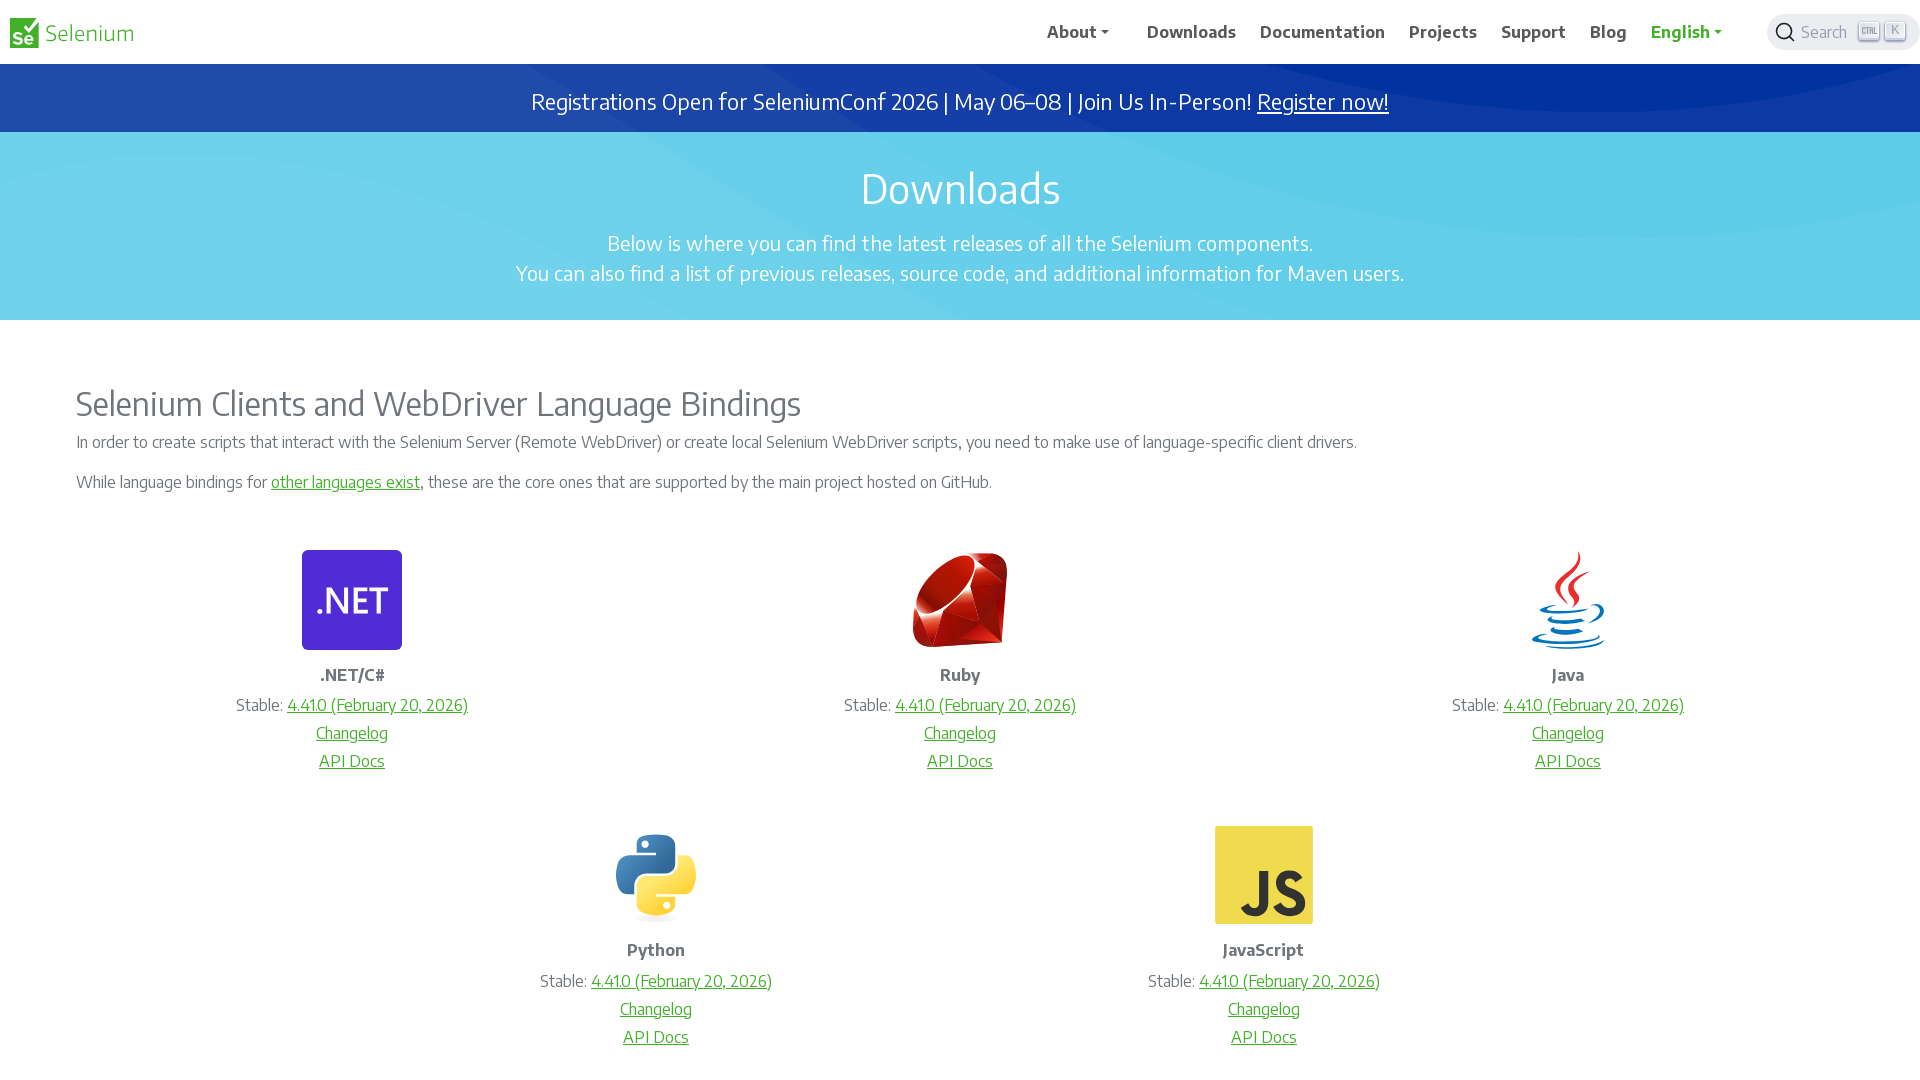

Waited 3 seconds for page to fully load
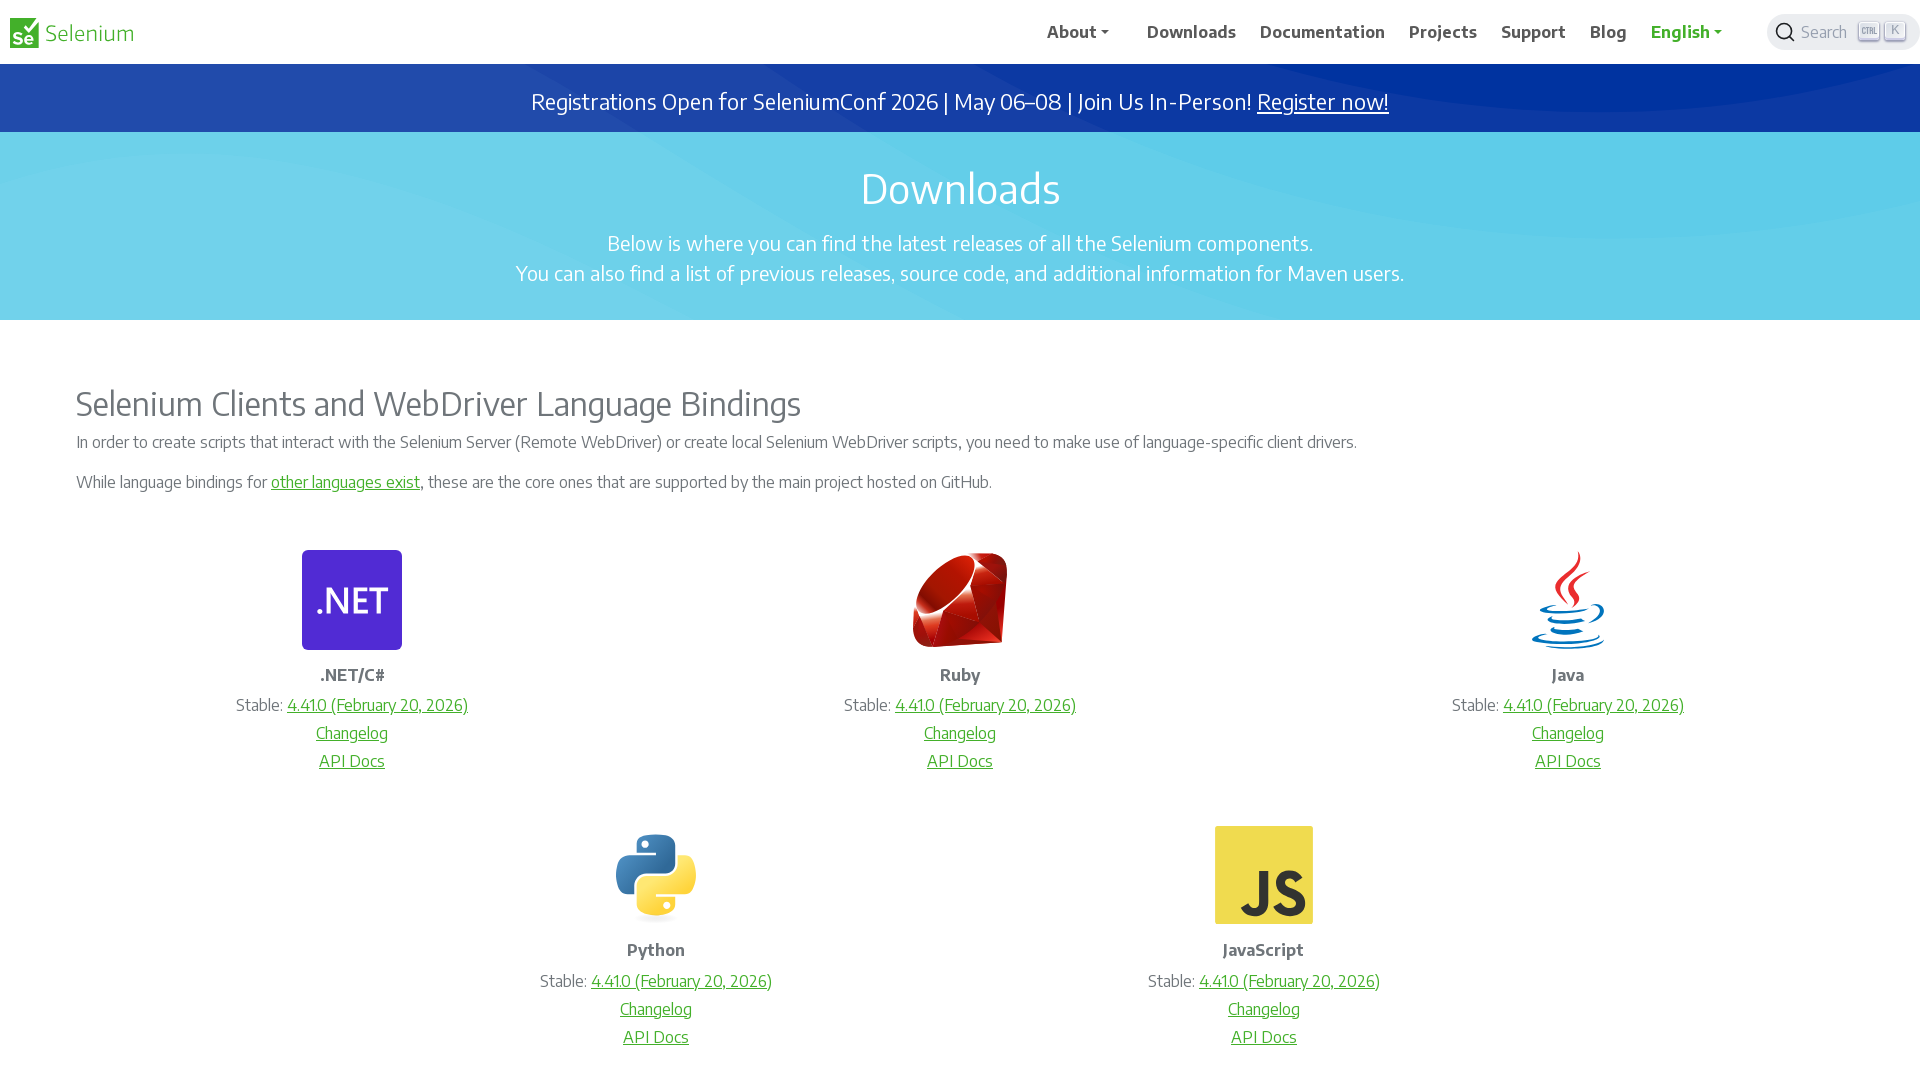

Minimized browser window to 800x600
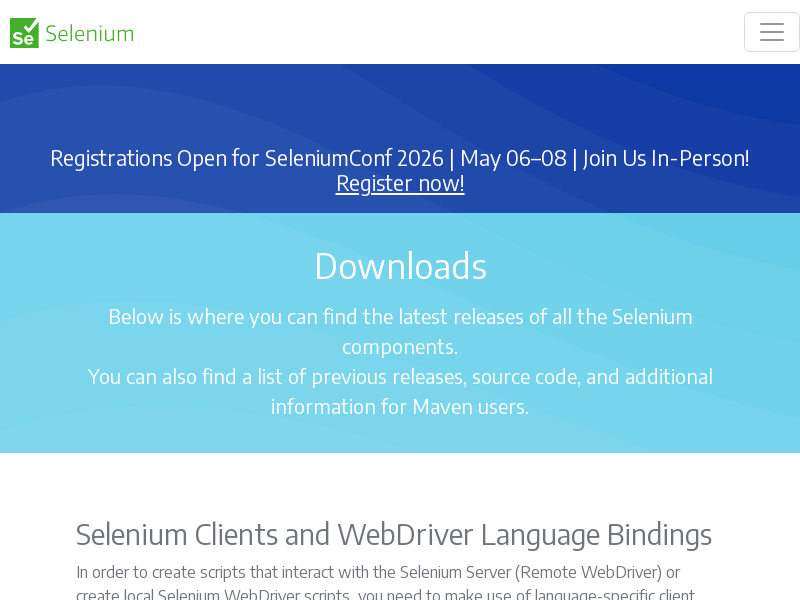

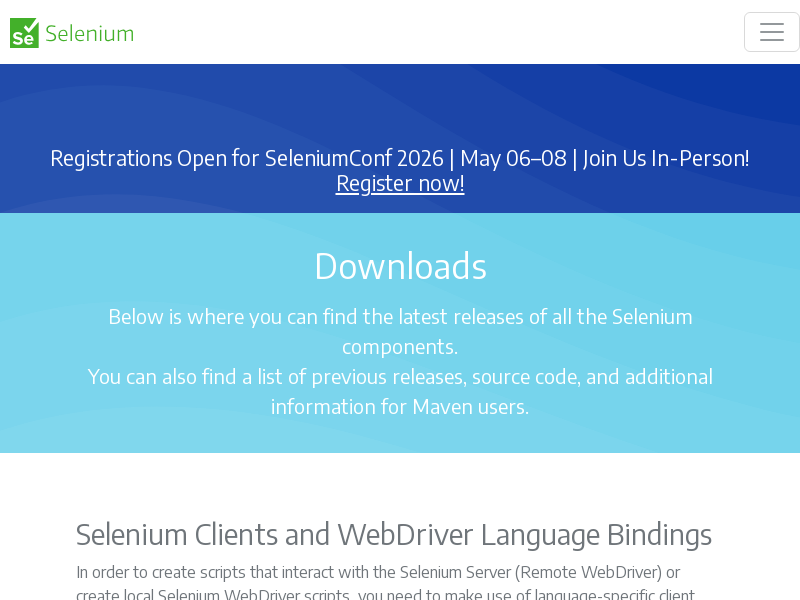